Tests window switching functionality by opening a new window, switching between windows, navigating through pages and interacting with links and dropdowns

Starting URL: https://demo.automationtesting.in/Windows.html

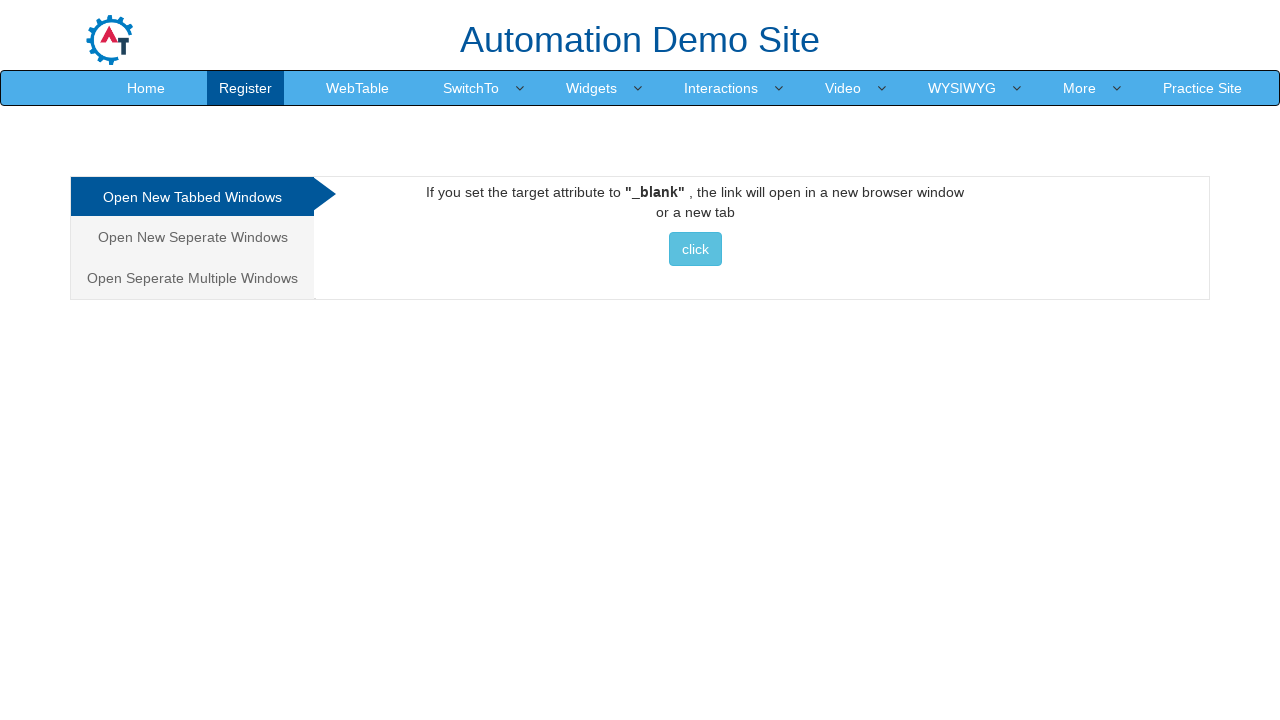

Clicked on the first tab in the navigation at (192, 197) on xpath=/html/body/div[1]/div/div/div/div[1]/ul/li[1]/a
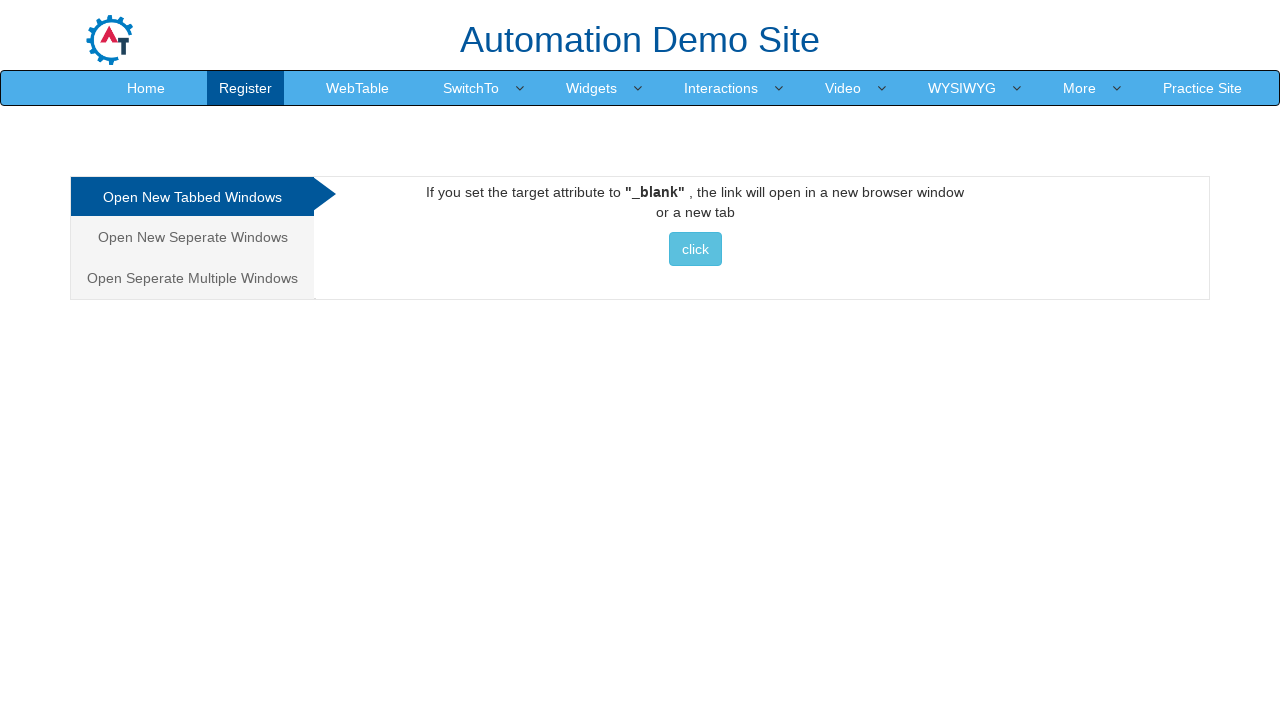

Clicked button to open a new window at (695, 249) on xpath=//*[@id='Tabbed']/a/button
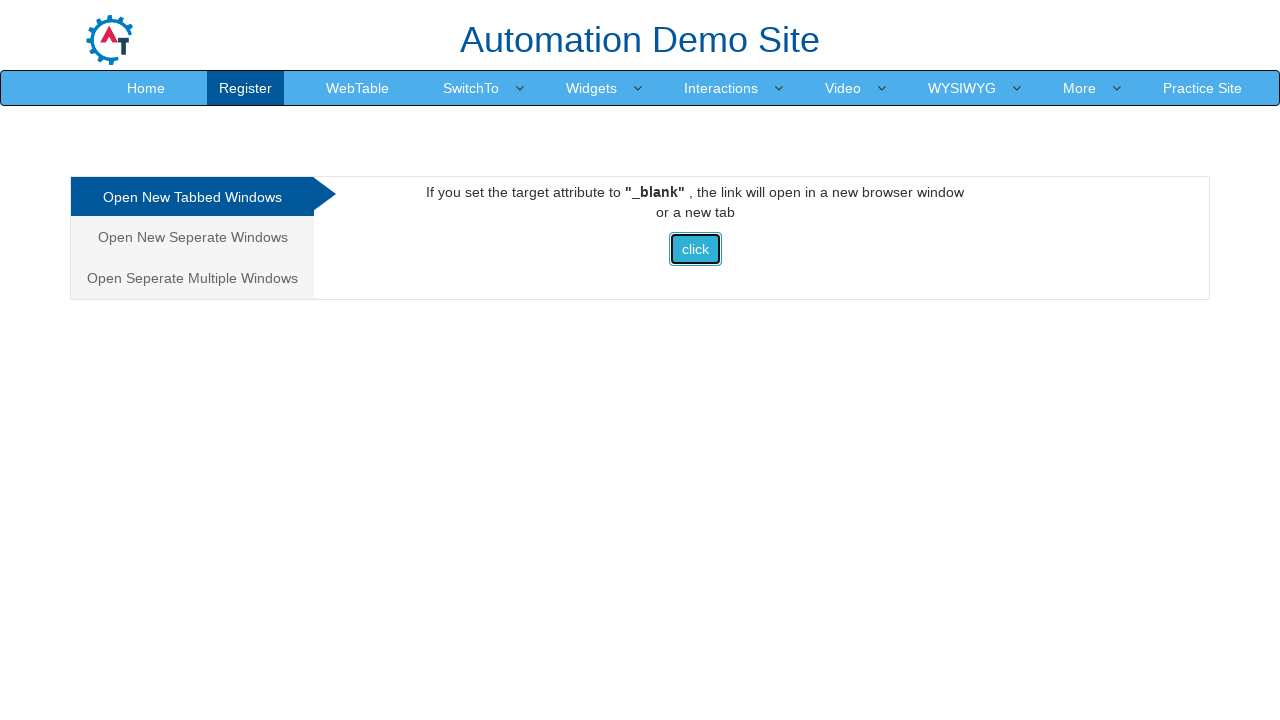

New window loaded completely
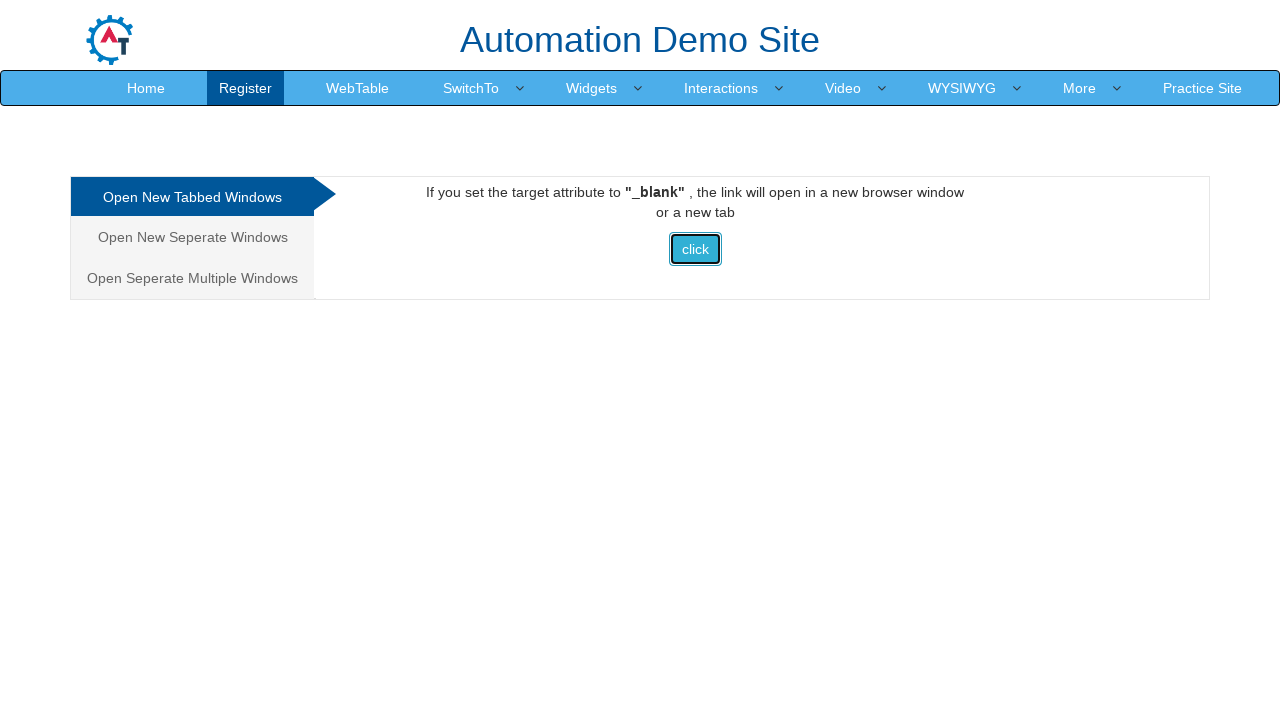

Clicked on navigation menu item in new window at (552, 32) on xpath=//*[@id='main_navbar']/ul/li[2]/a/span
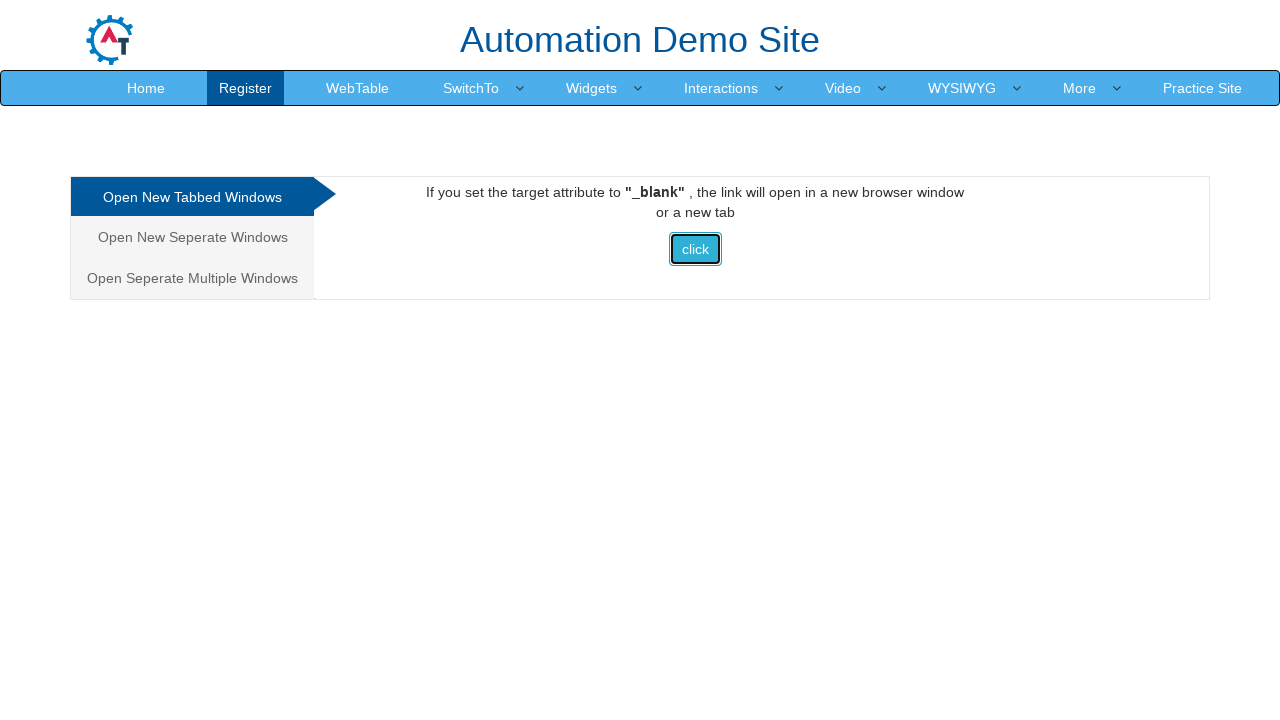

Content loaded in new window
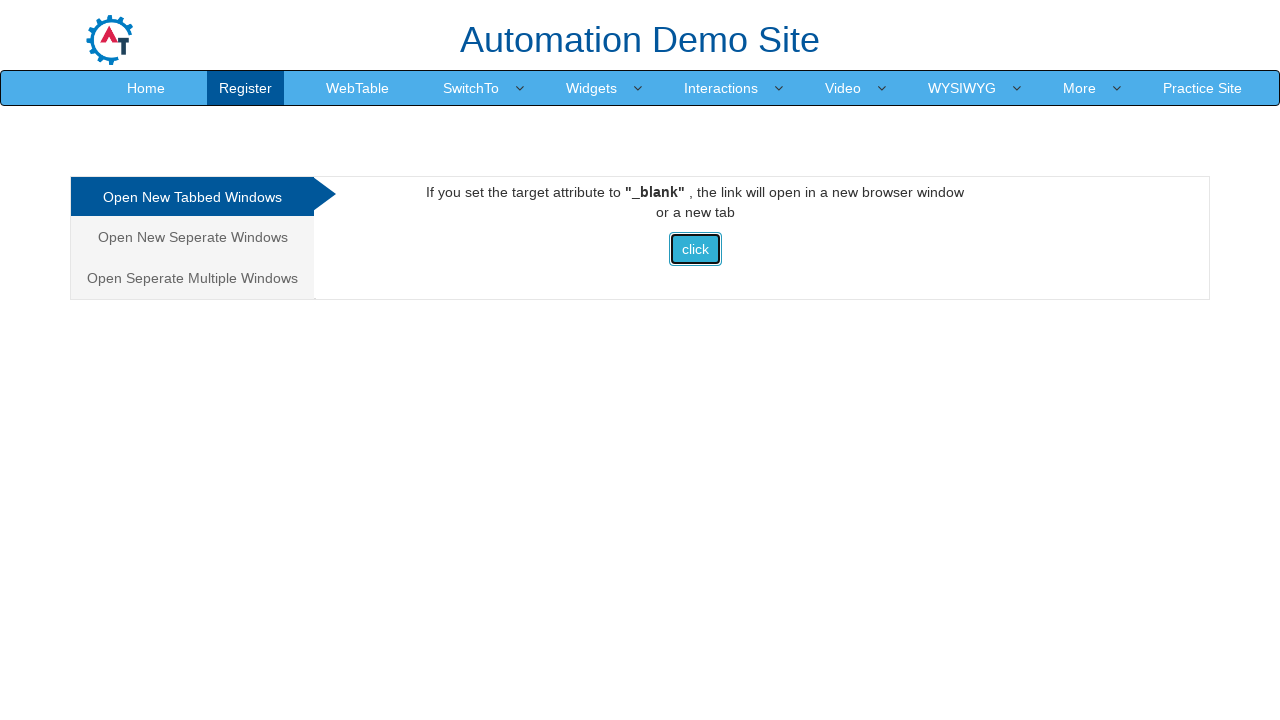

Clicked on 'other languages exist' link at (346, 506) on text=other languages exist
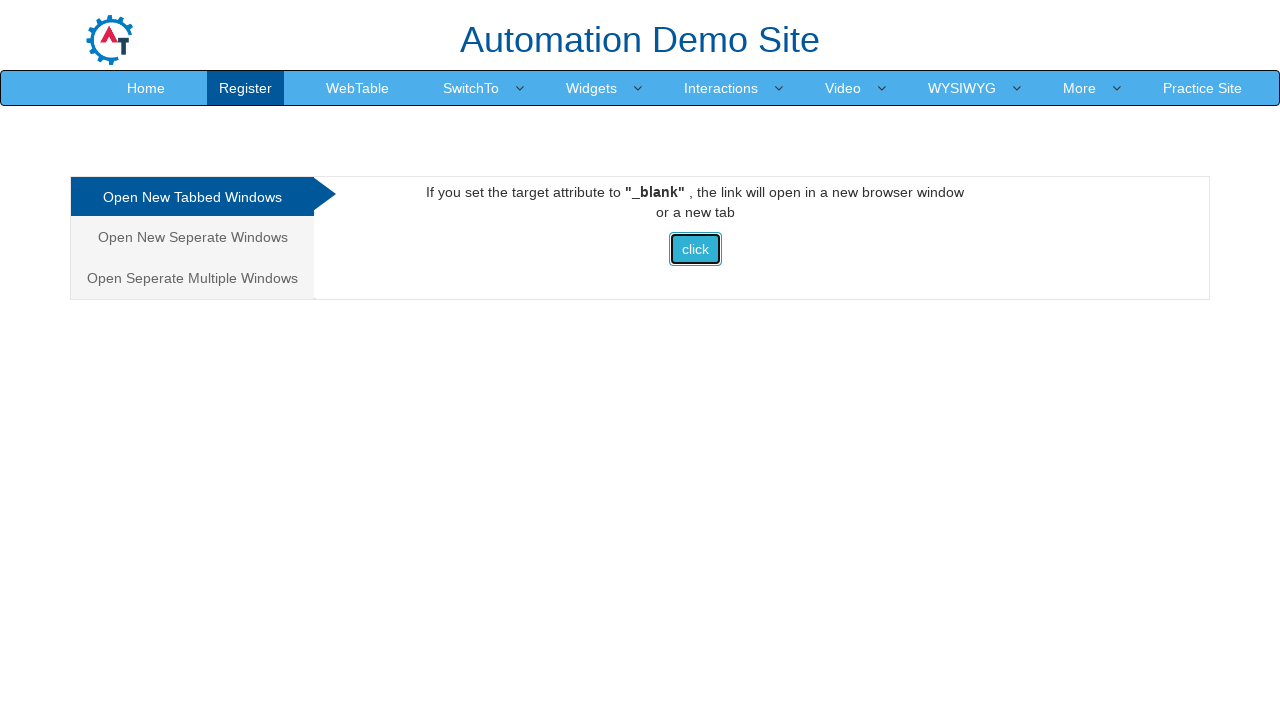

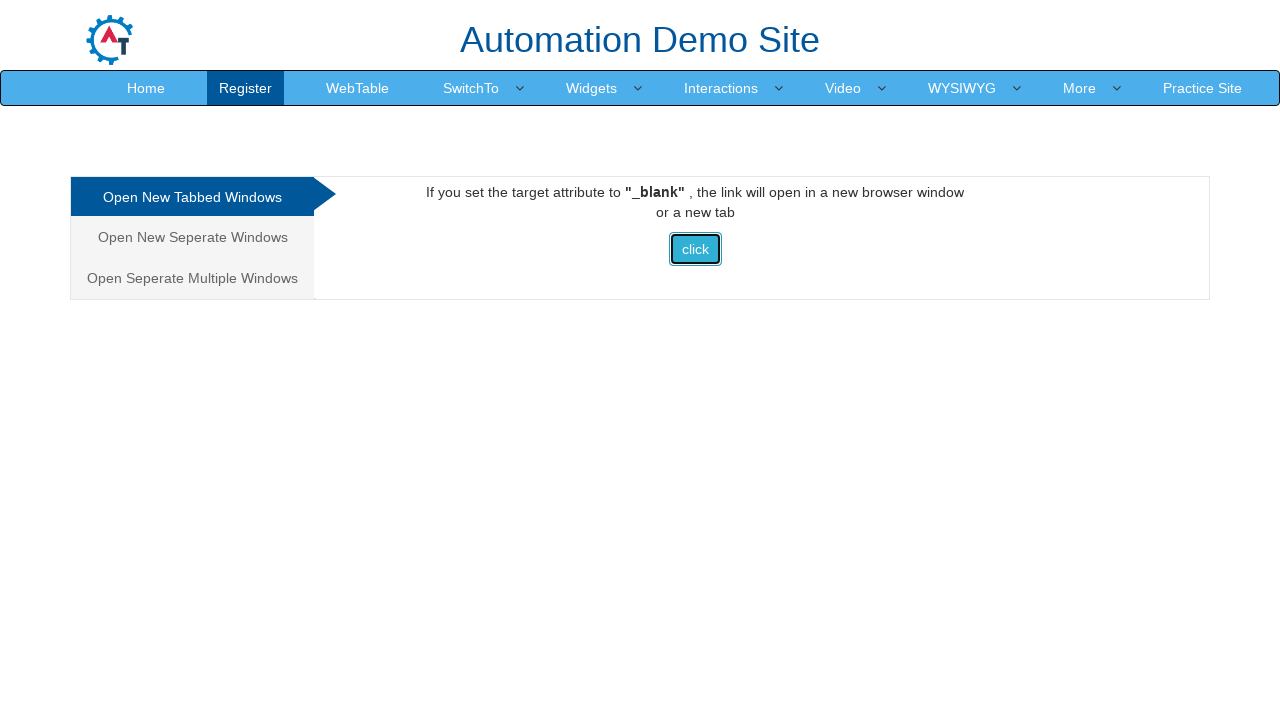